Smoke test that verifies clicking on the Desktop link navigates to the Desktop section by checking the element text

Starting URL: https://www.telerik.com/support/demos

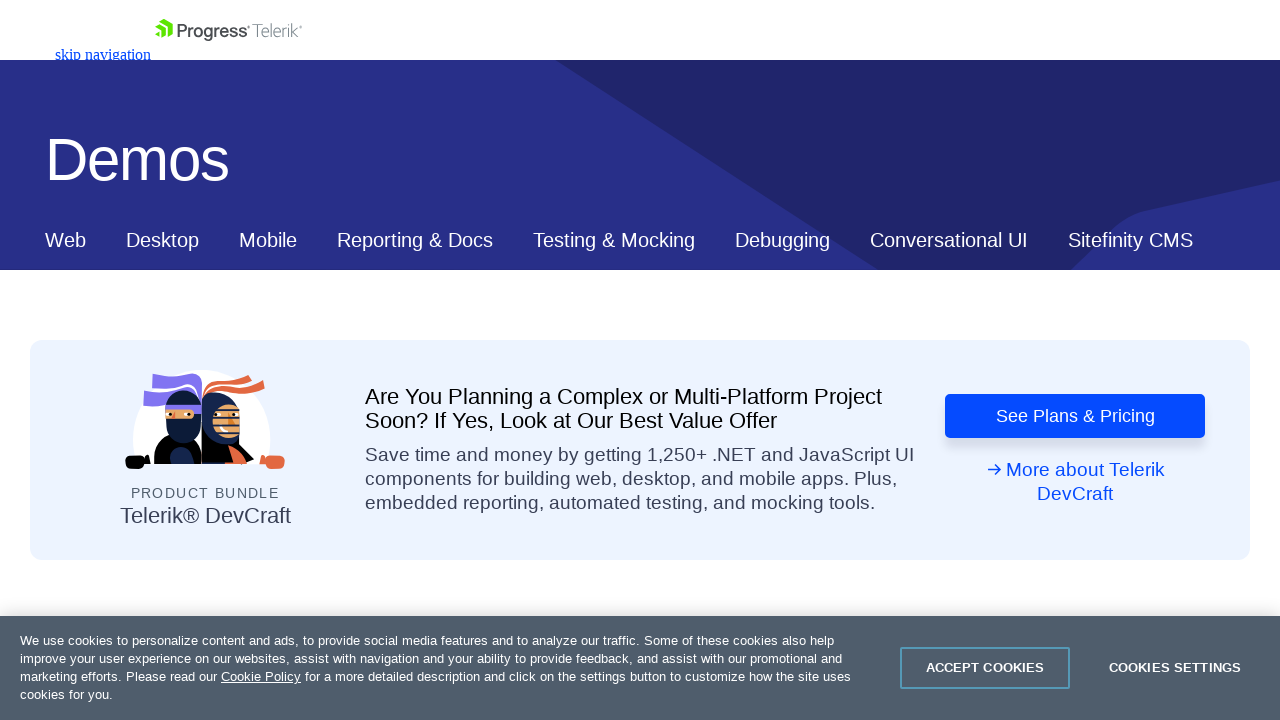

Located Desktop navigation link element
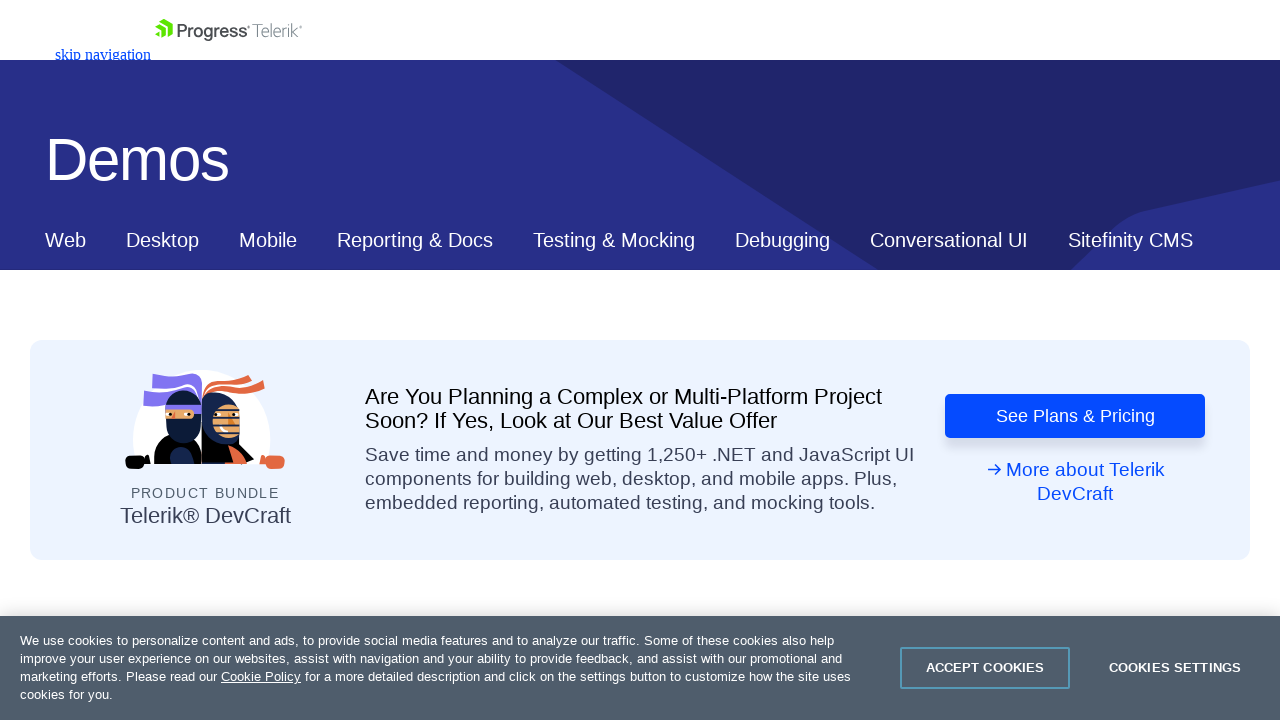

Desktop link became visible
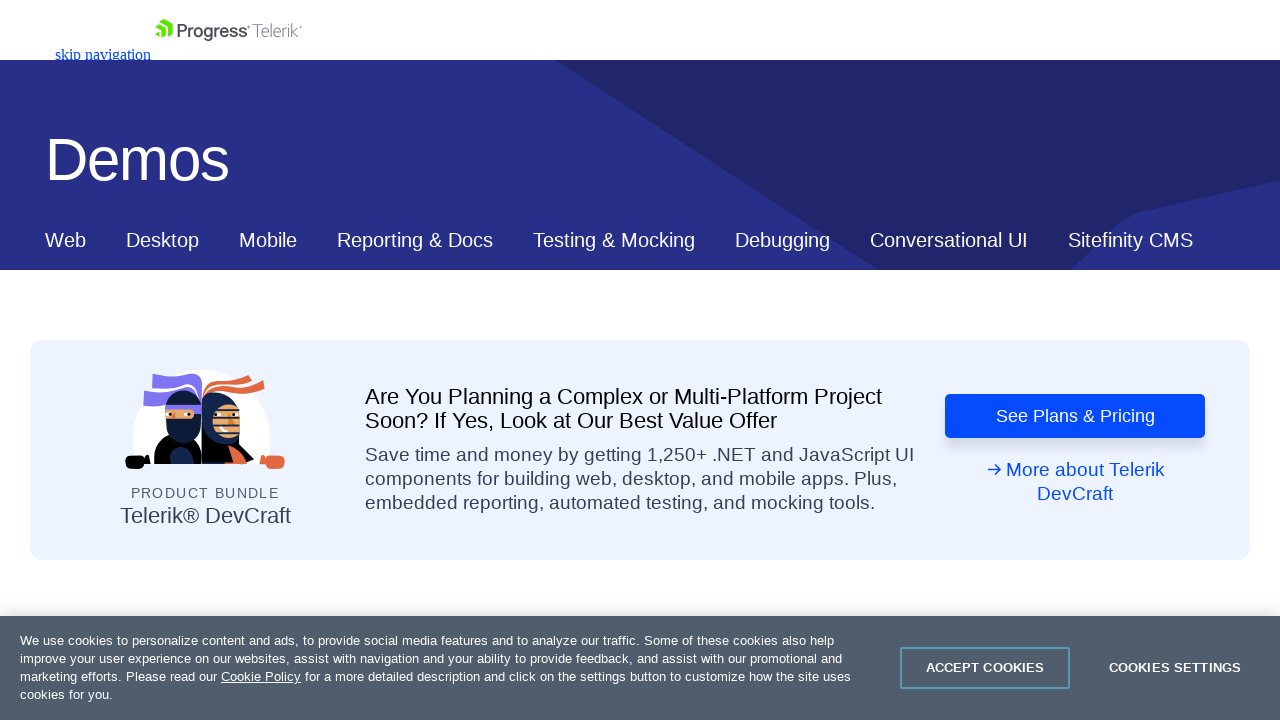

Verified Desktop link text content is 'Desktop'
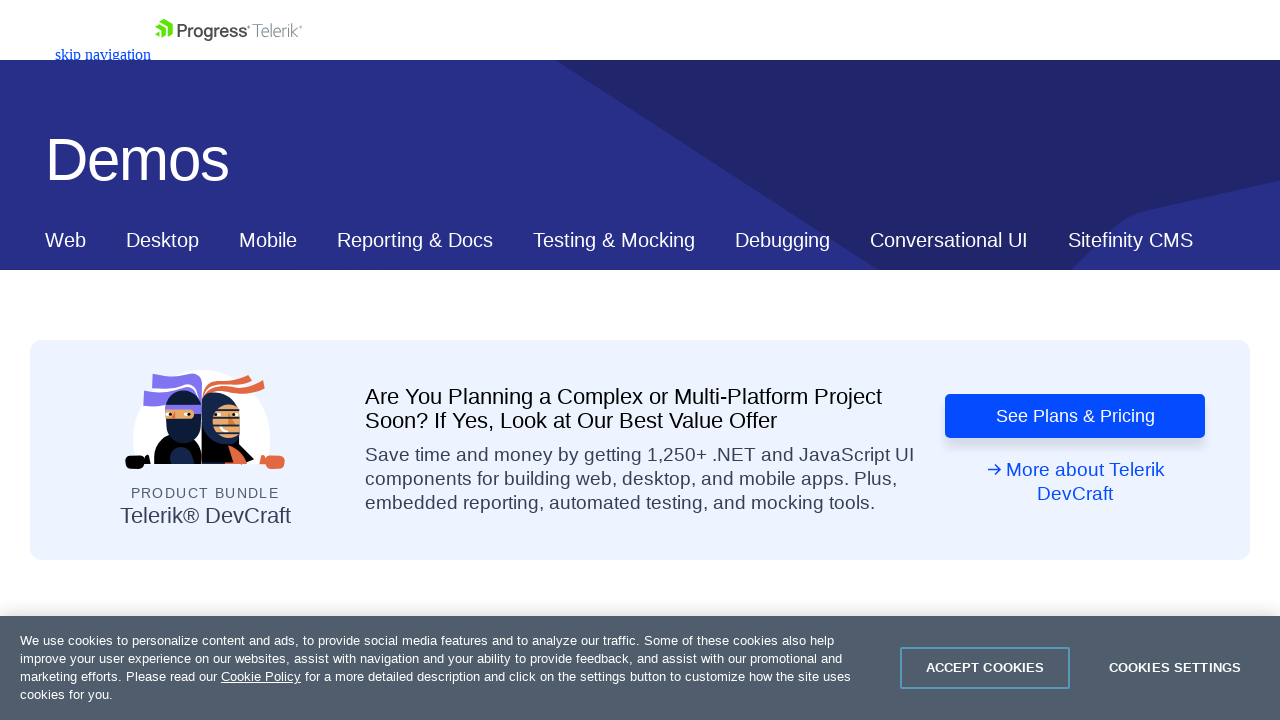

Clicked Desktop navigation link at (162, 240) on xpath=//*[@id='ContentPlaceholder1_T53129E6C012_Col00']/nav/div/div[2]/a[2]
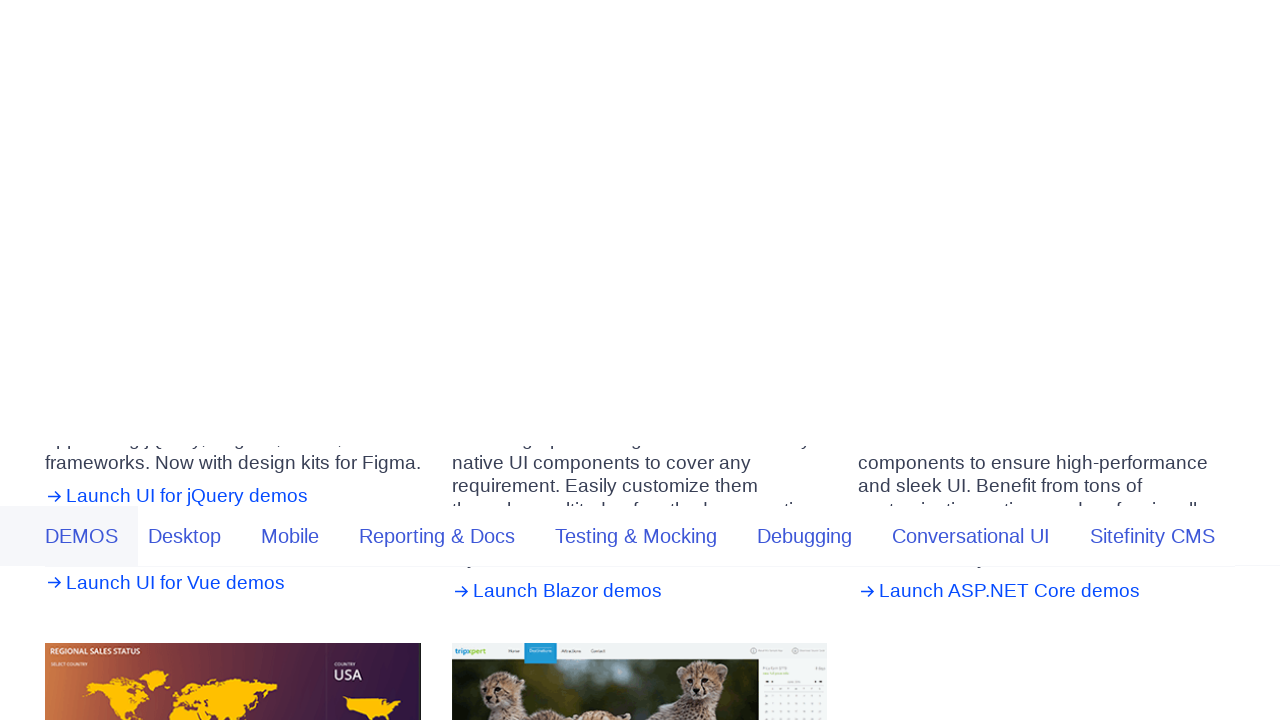

Navigation to Desktop section completed and network idle
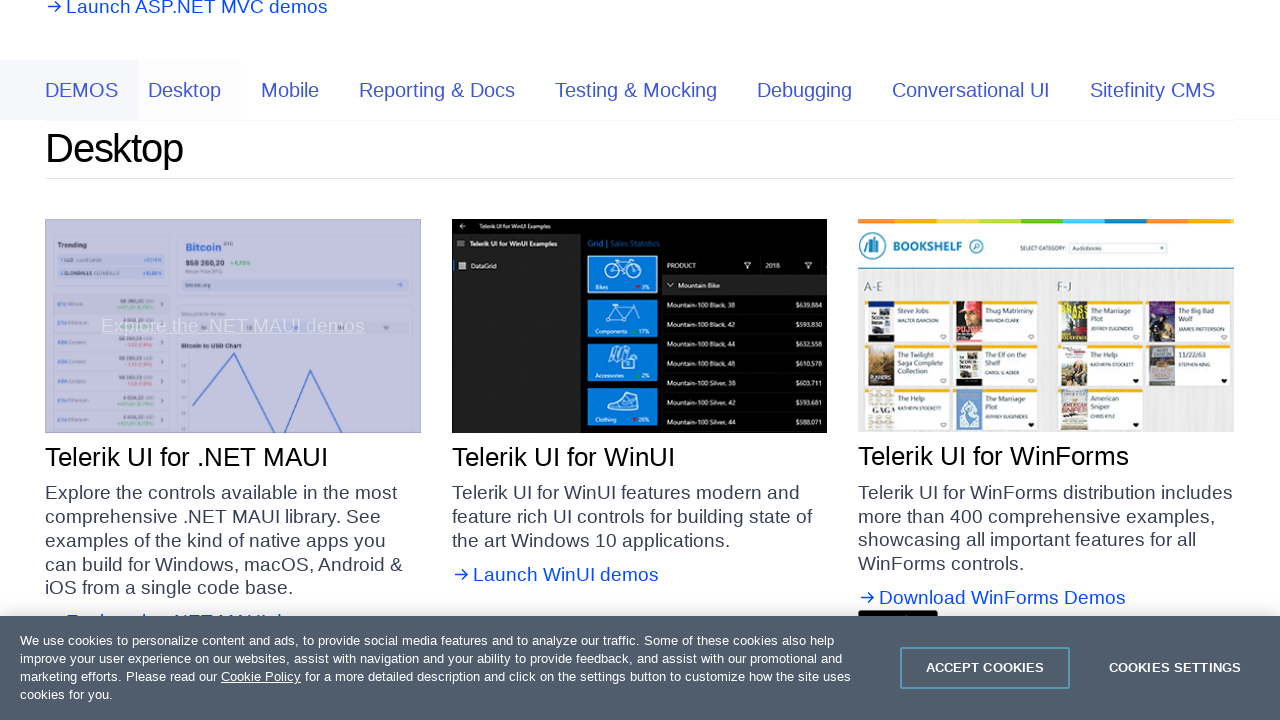

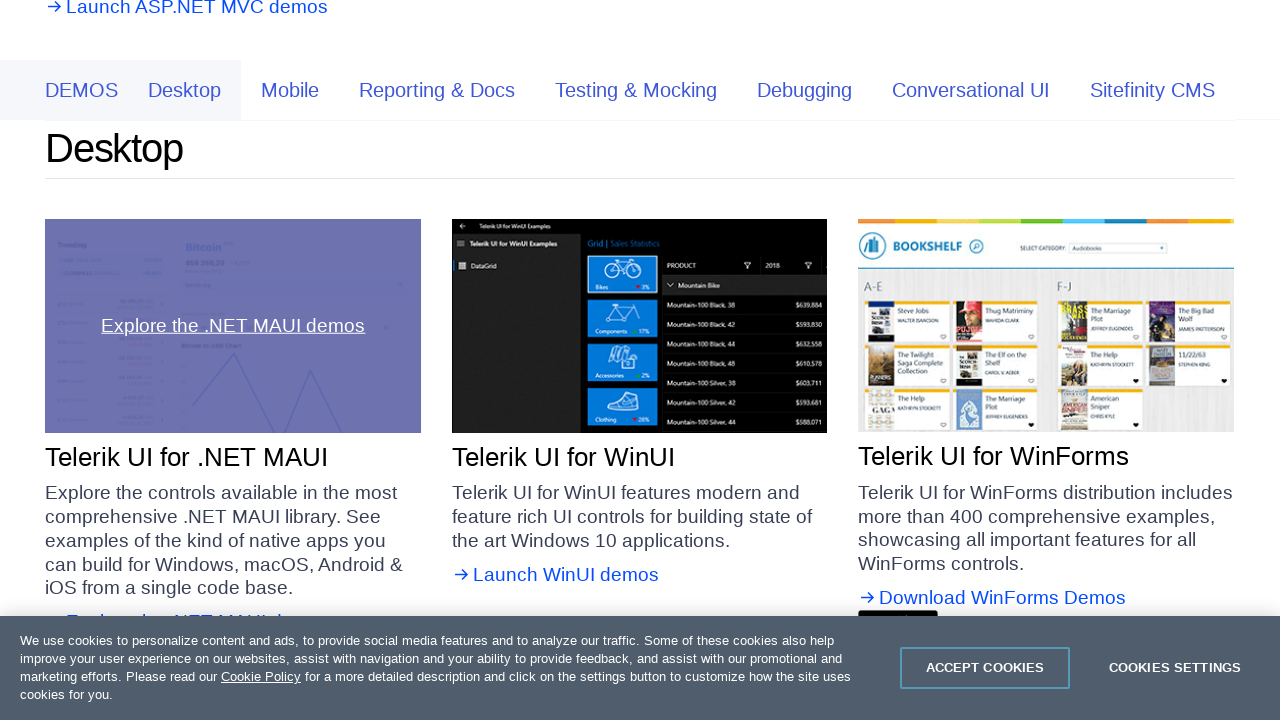